Injects mock todo data into localStorage, reloads the page, and verifies the UI correctly displays the todos with proper completed/active states. Also tests filtering by Active and Completed buttons.

Starting URL: https://demo.playwright.dev/todomvc/#/

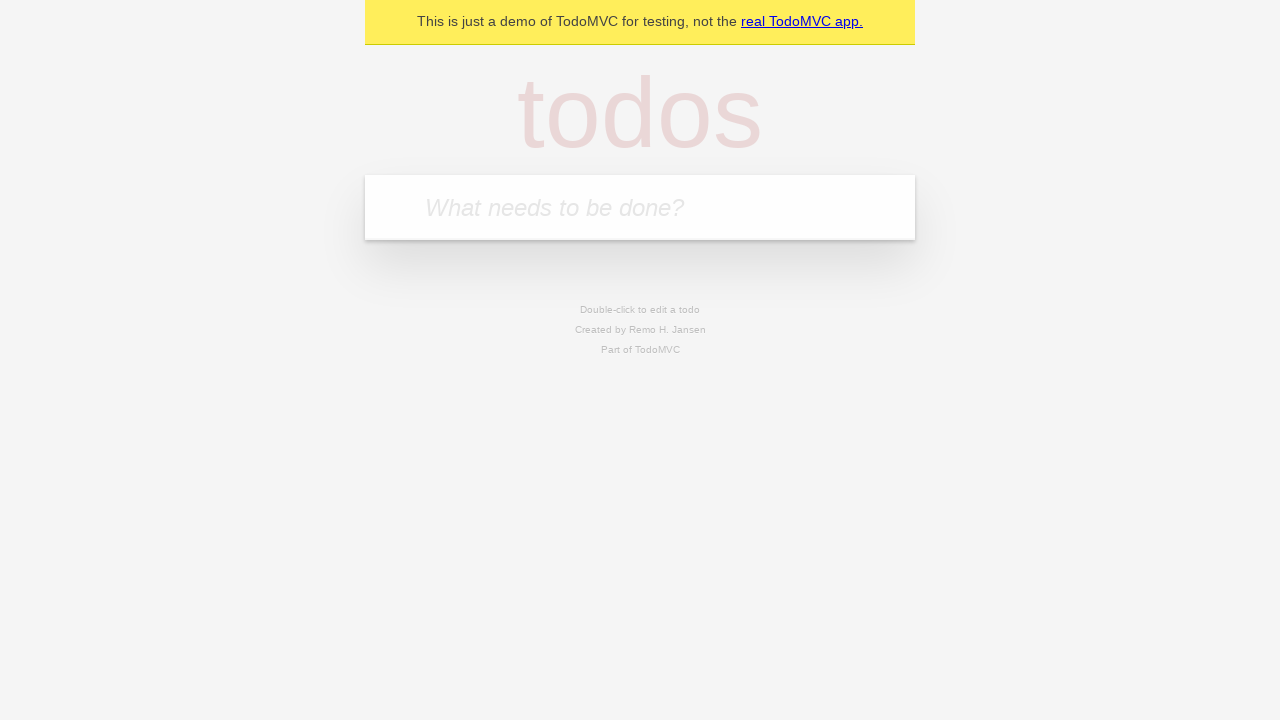

Injected mock todo data into localStorage
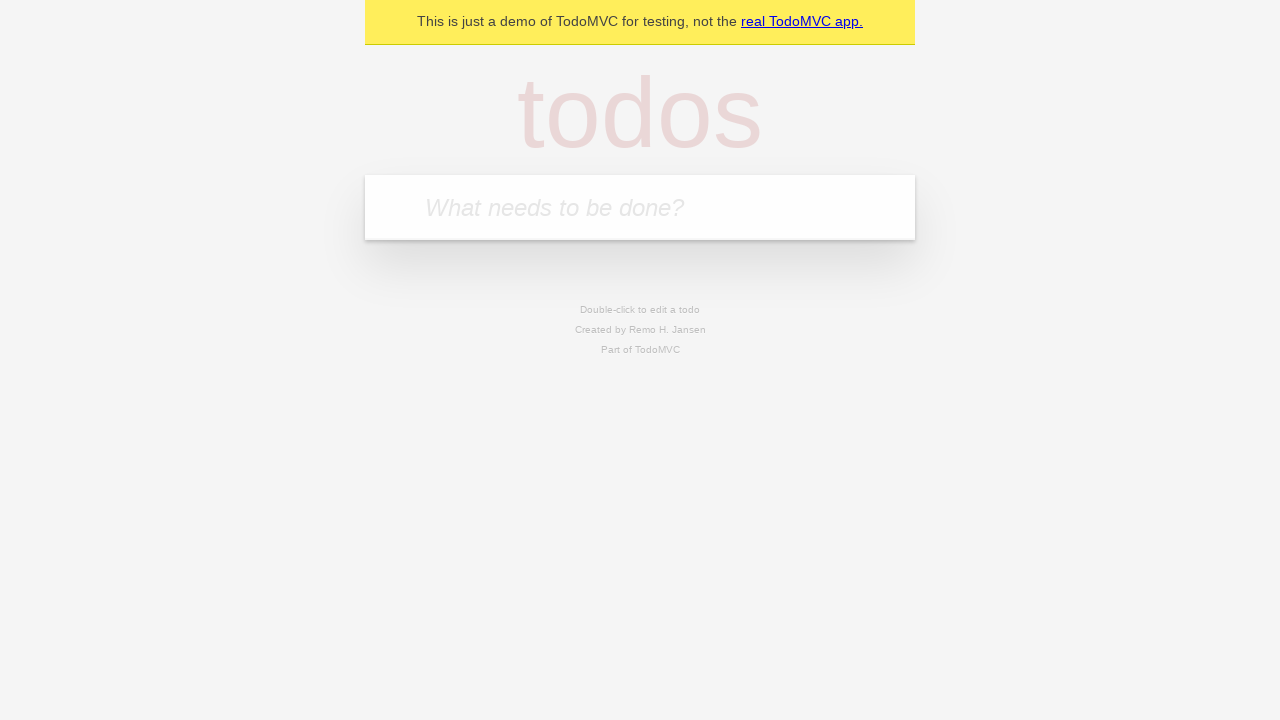

Reloaded page to load injected todo data
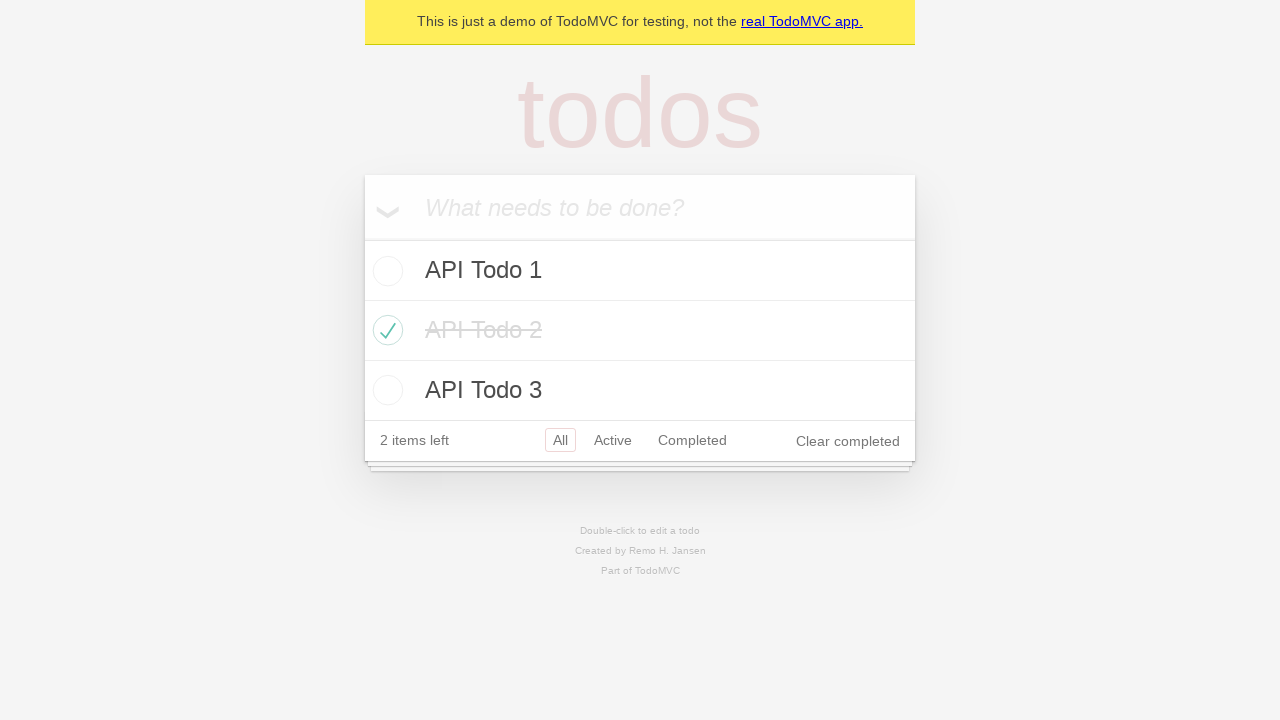

Todo items loaded and displayed on the page
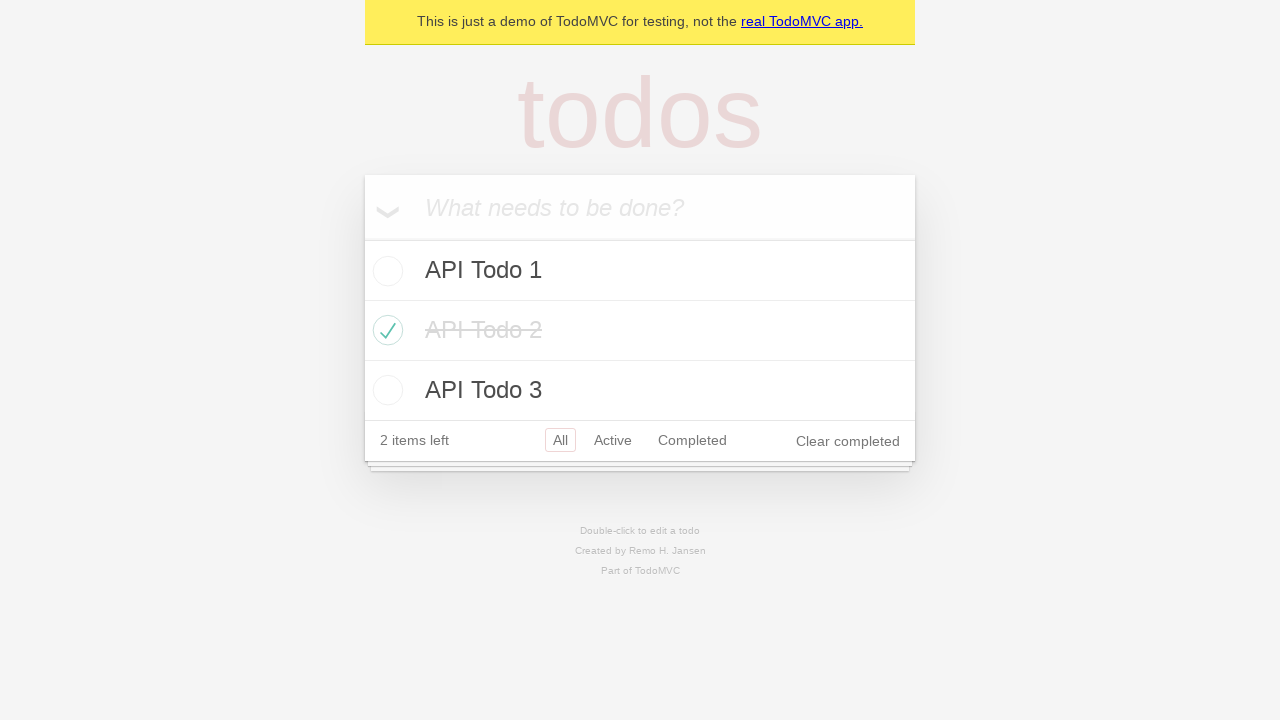

Clicked Active filter button at (613, 440) on internal:text="Active"i
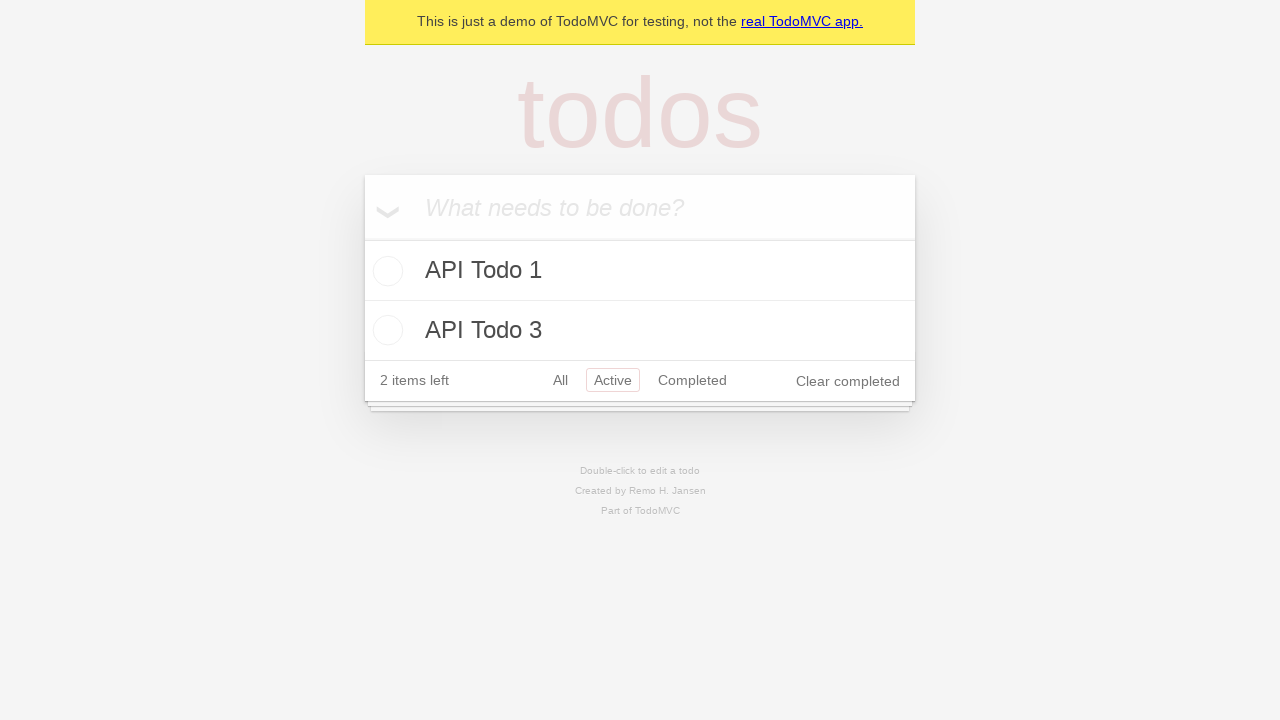

Waited for Active filter to apply
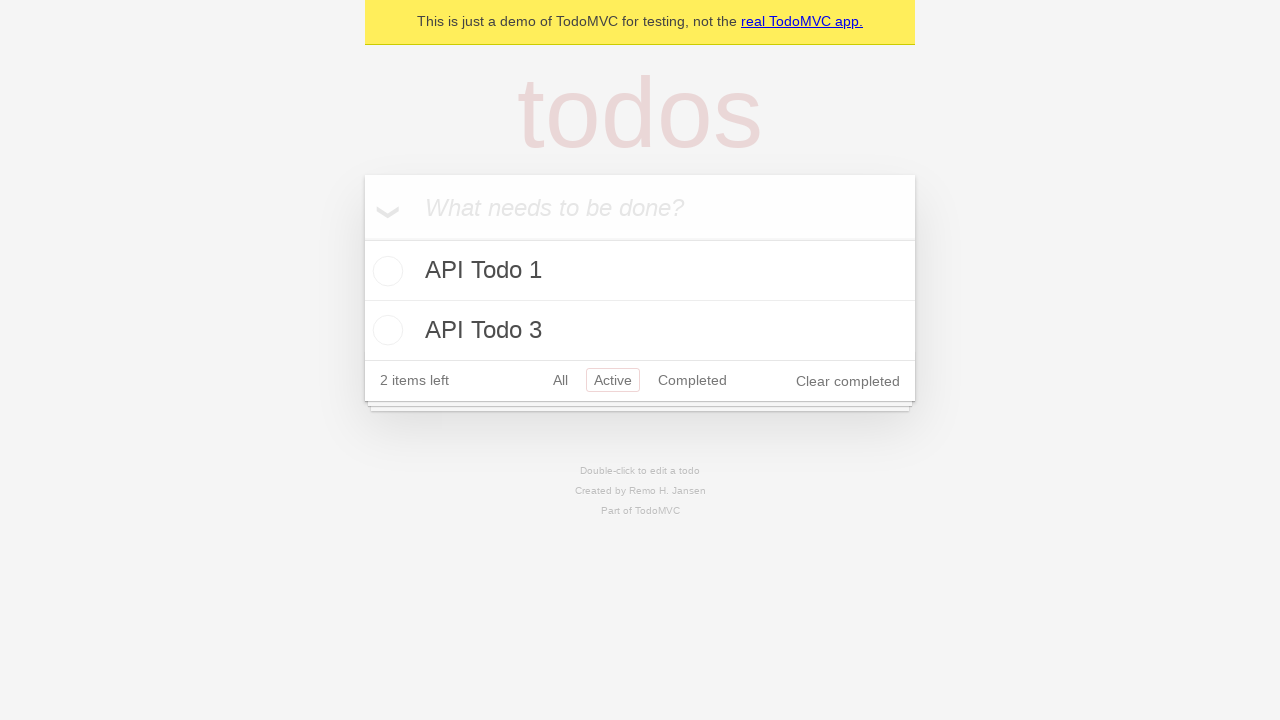

Clicked Completed filter button at (692, 380) on internal:role=link[name="Completed"i]
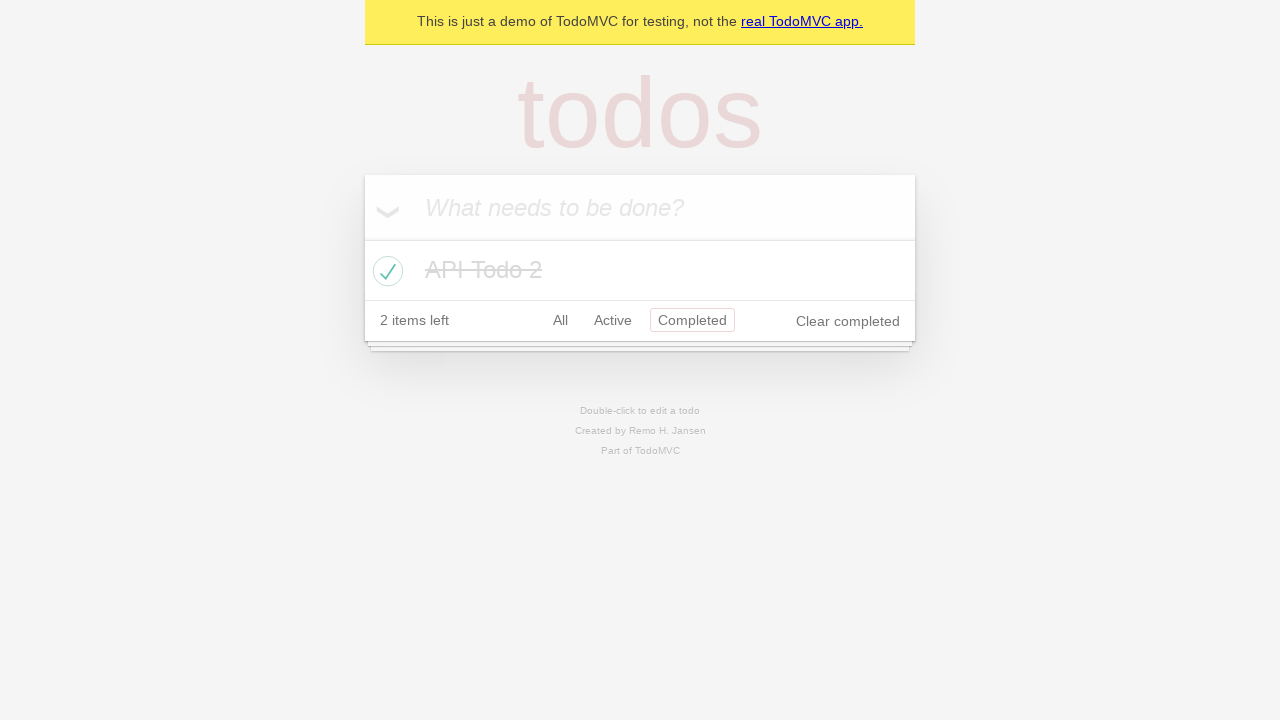

Waited for Completed filter to apply
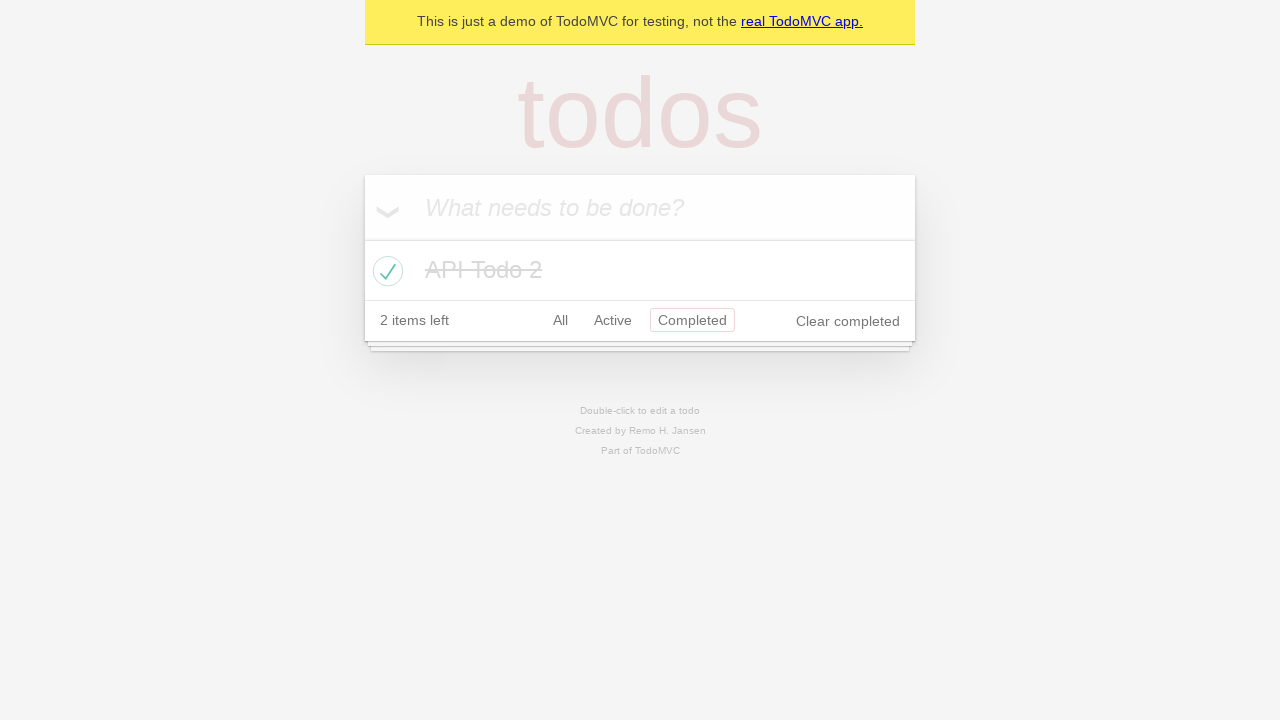

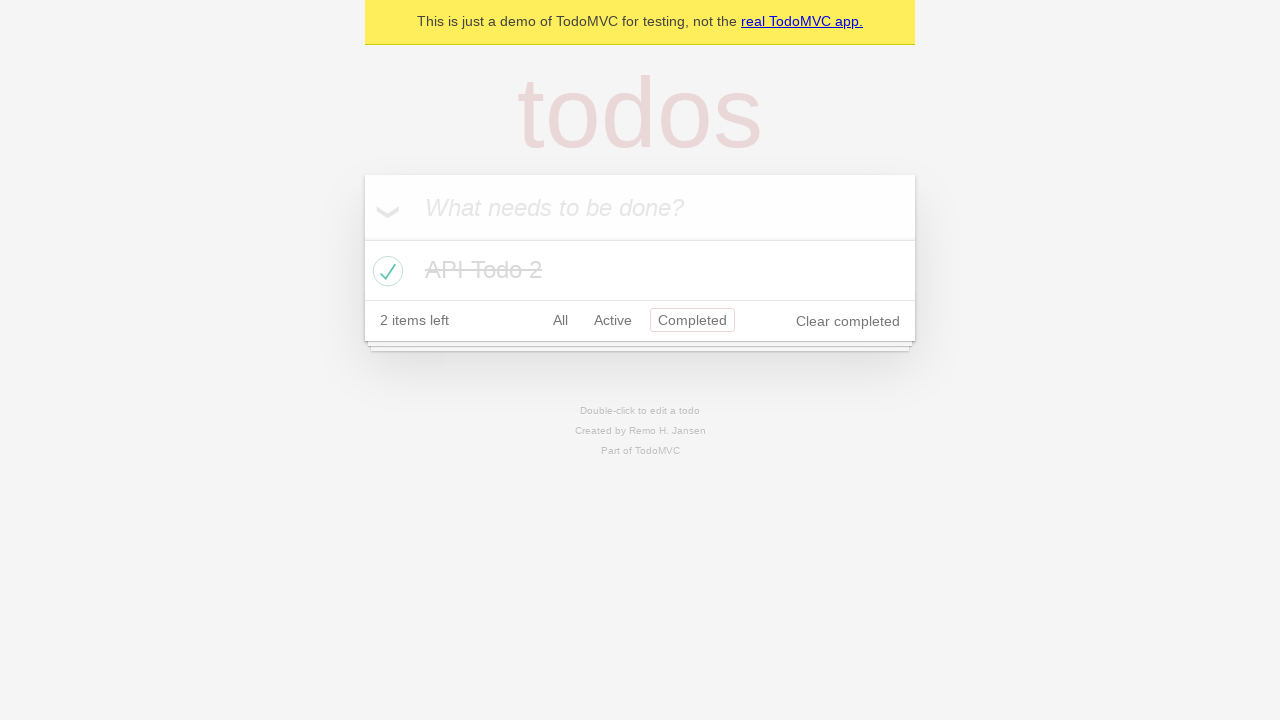